Tests multiple file upload functionality by uploading two text files and verifying they appear in the file list

Starting URL: https://davidwalsh.name/demo/multiple-file-upload.php

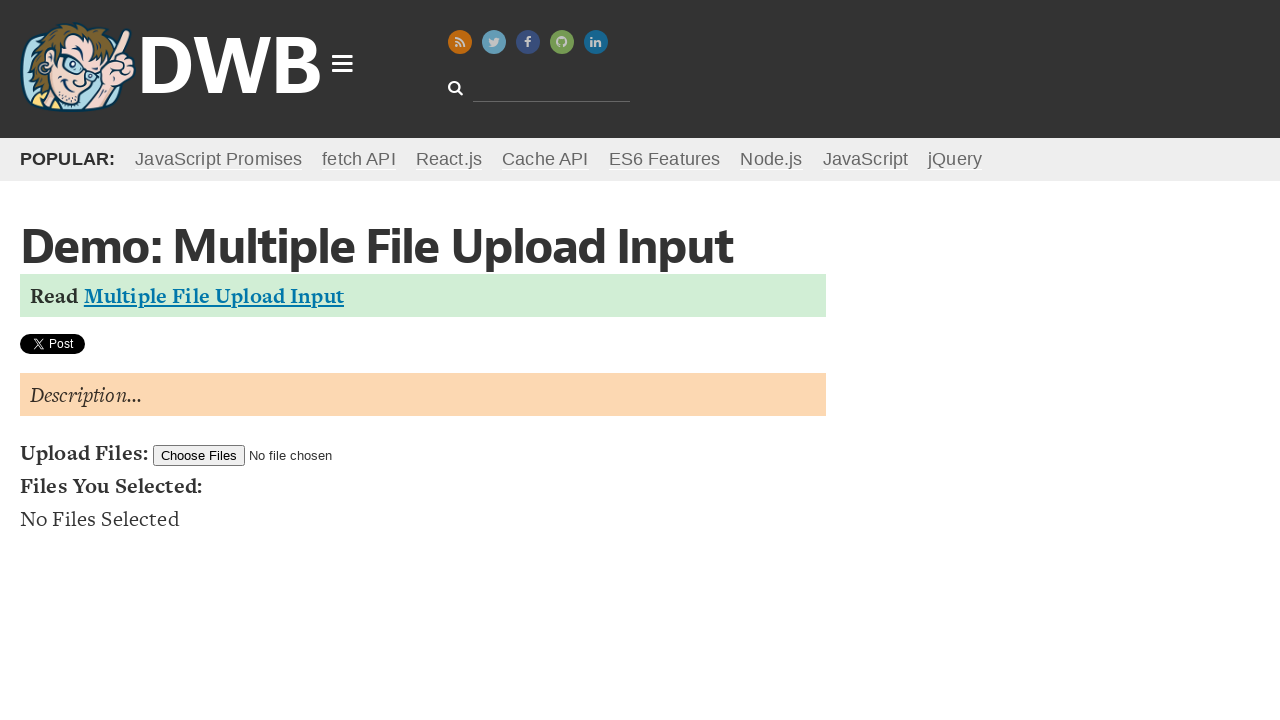

Created first temporary test file with content
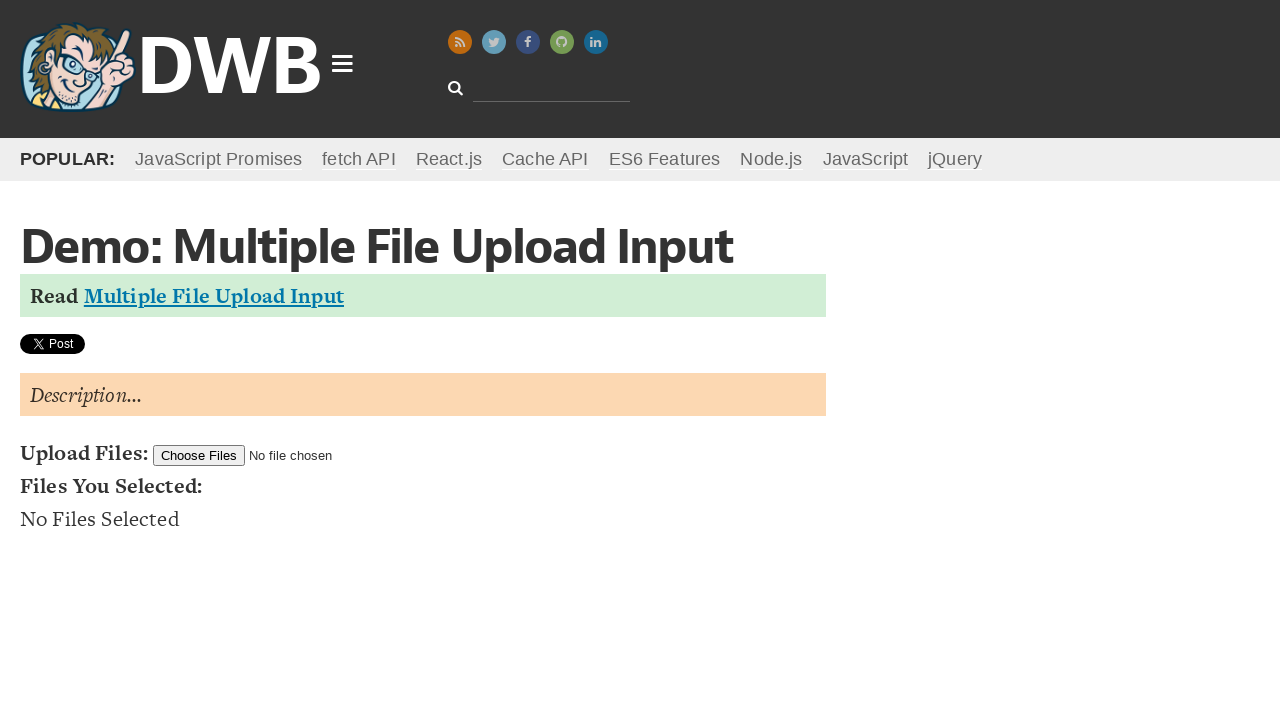

Created second temporary test file with content
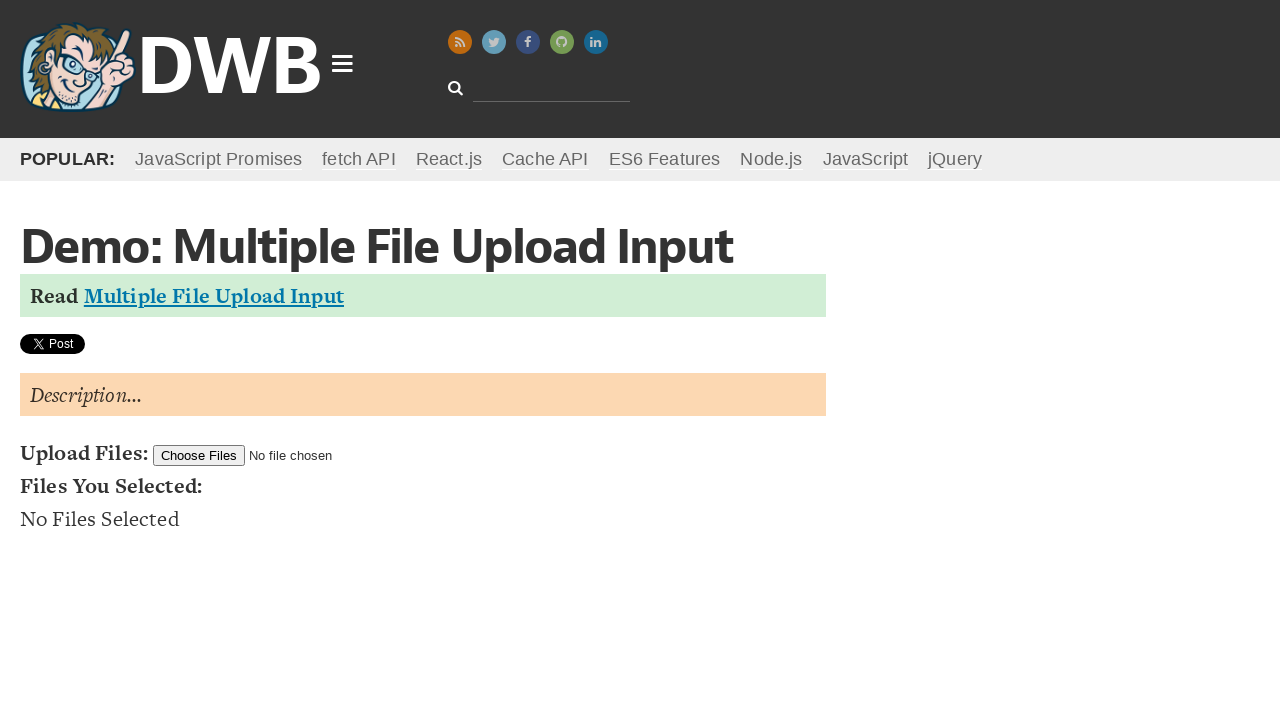

Uploaded two test files using the file input element
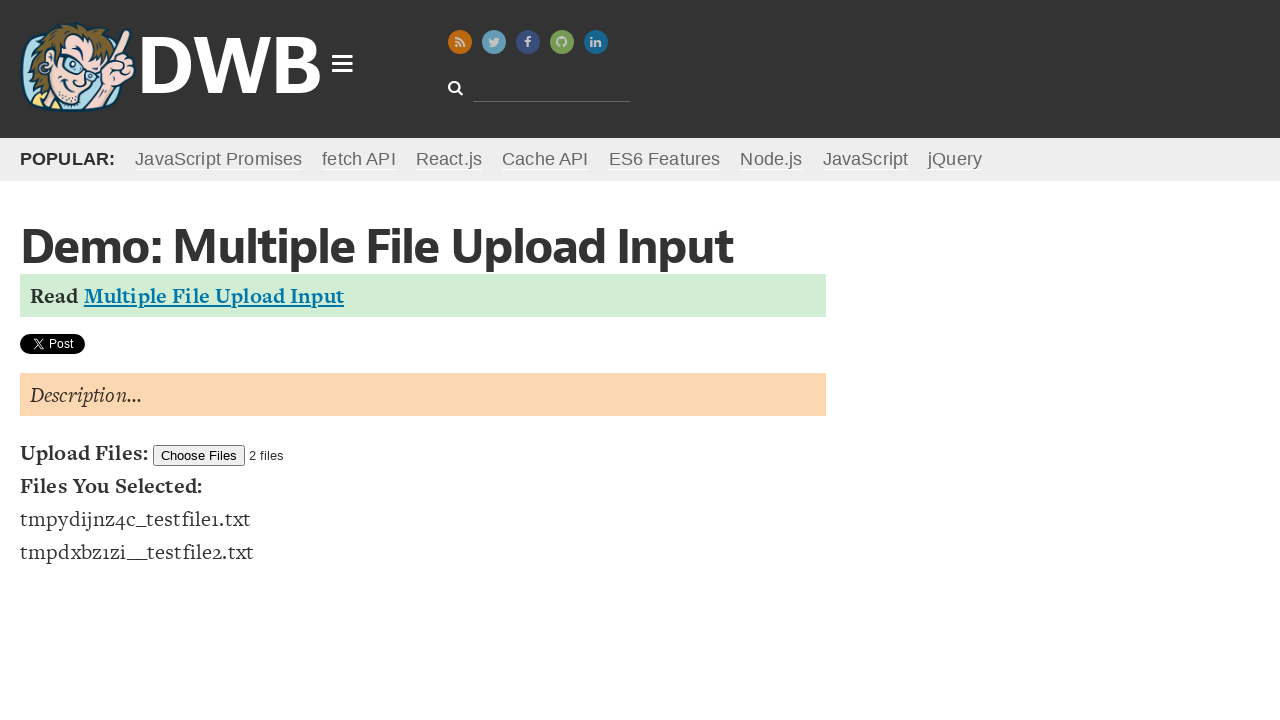

Verified file list items appeared after upload
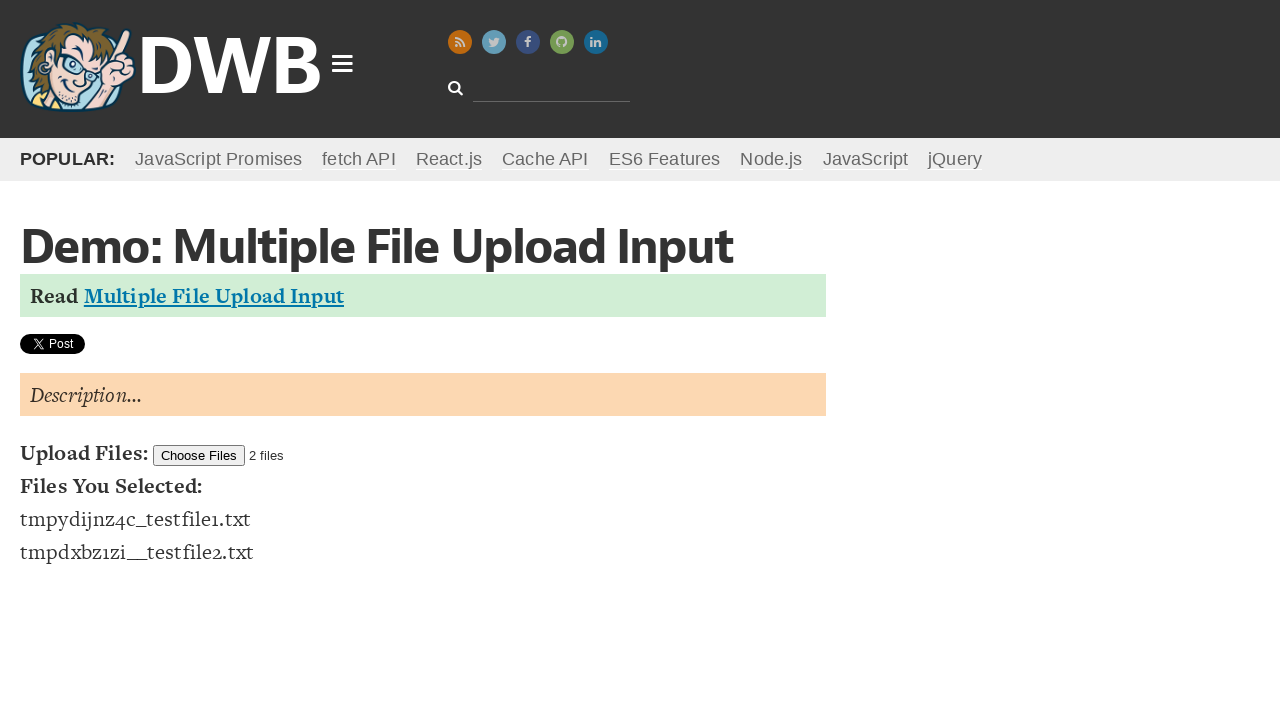

Cleaned up temporary test files
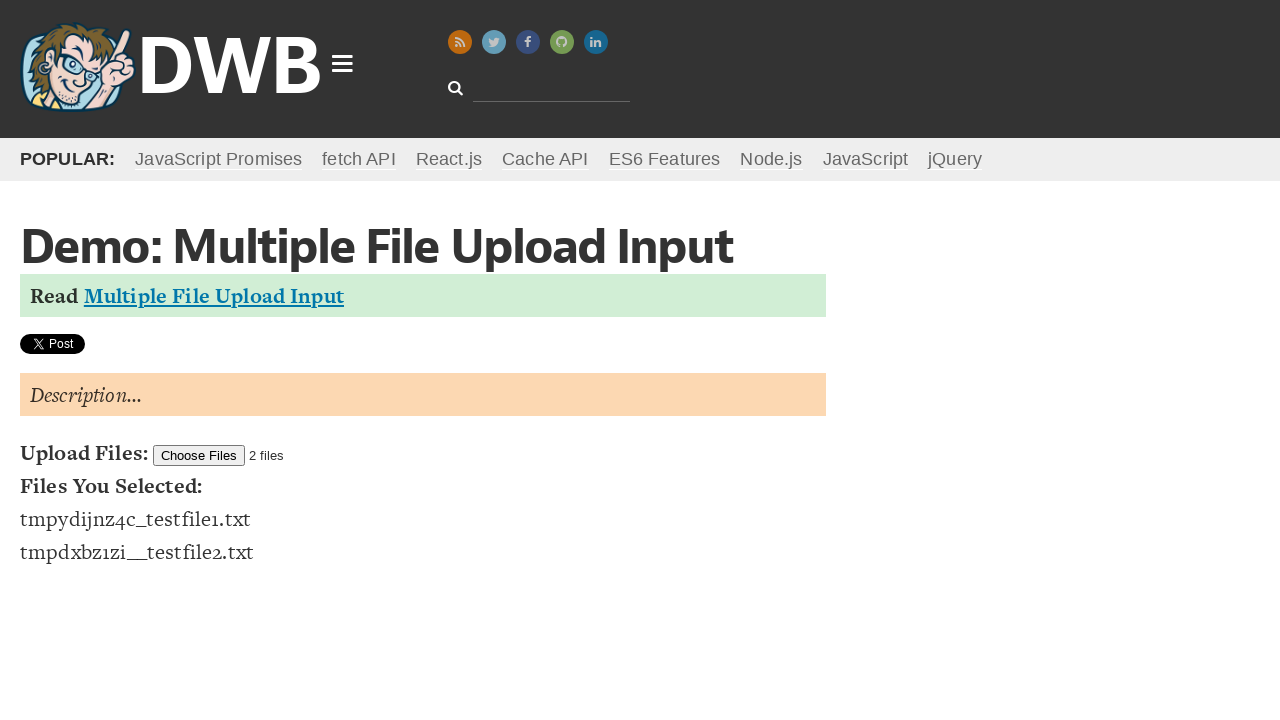

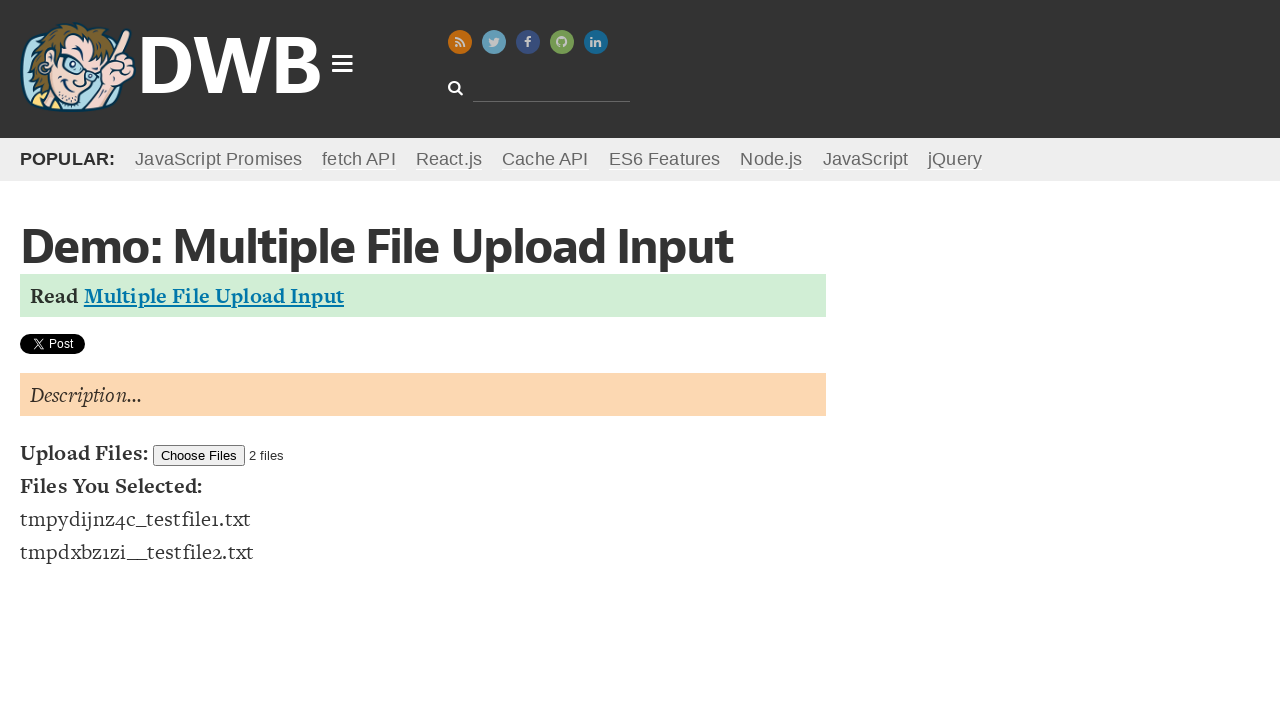